Tests mouse hover functionality by hovering over a user avatar image to reveal hidden content on a demo page.

Starting URL: https://the-internet.herokuapp.com/hovers

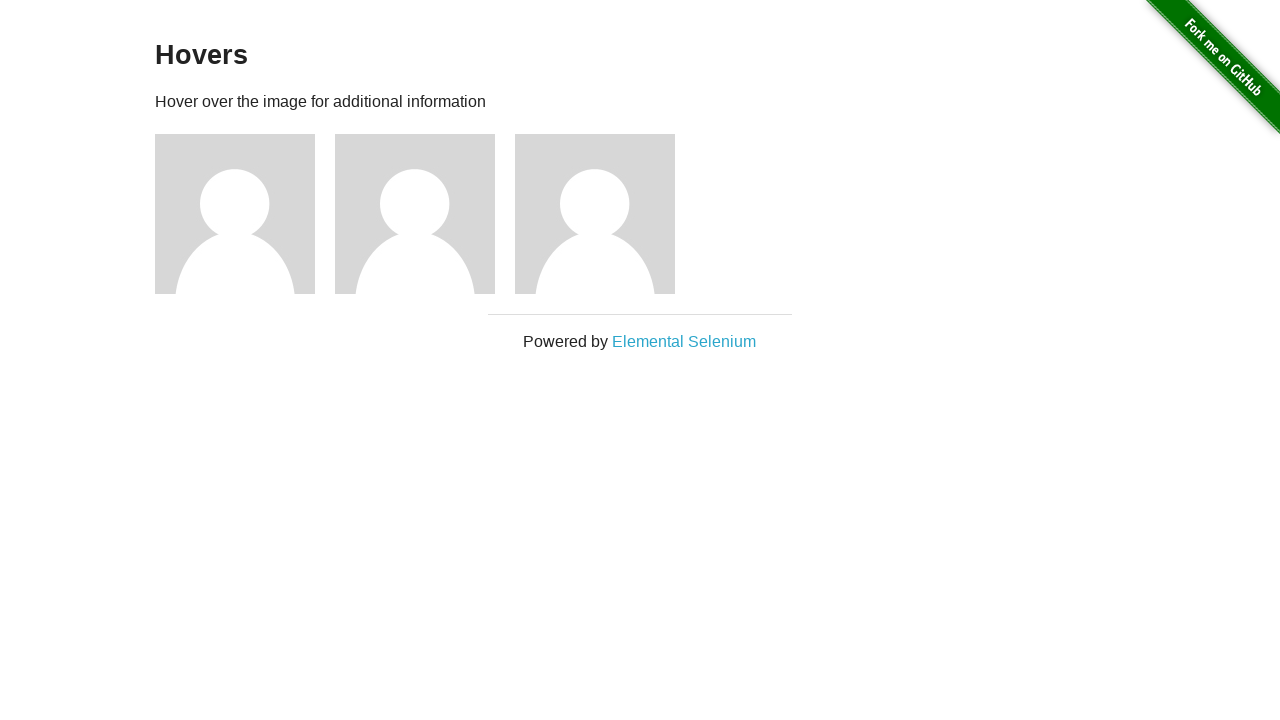

Located first user avatar image element
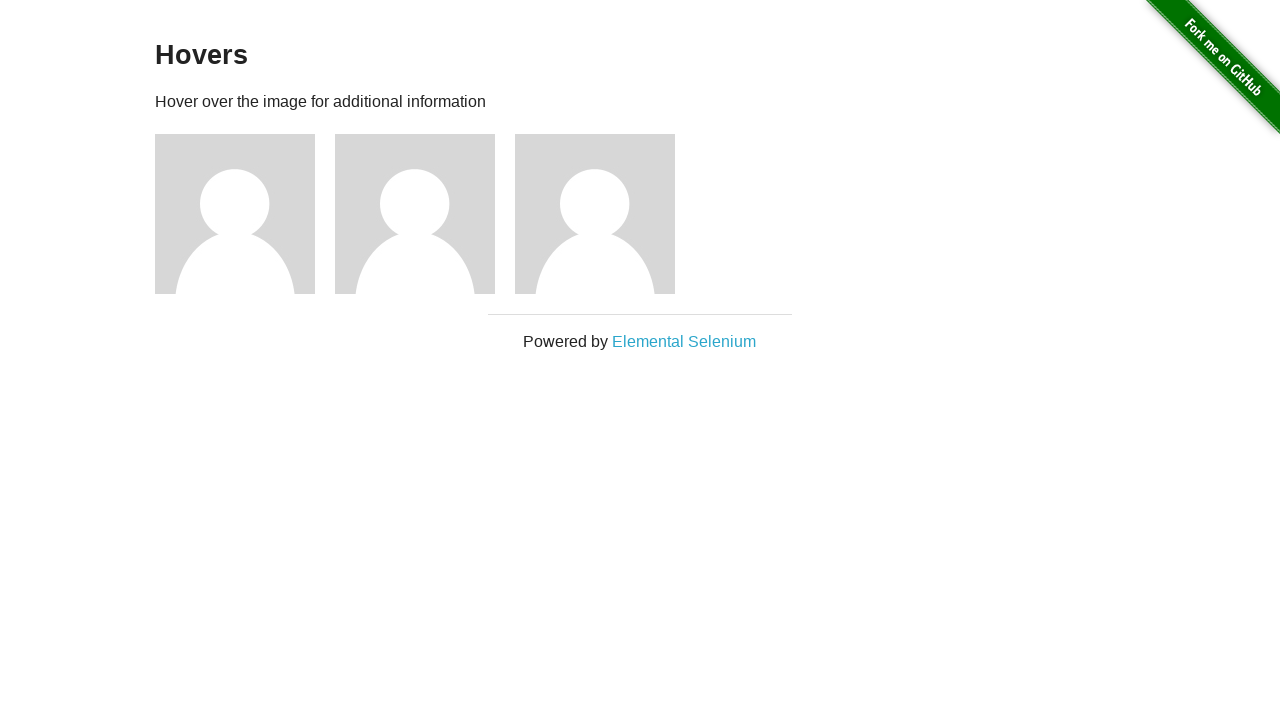

Hovered over first user avatar to reveal hidden content at (235, 214) on (//img[@alt='User Avatar'])[1]
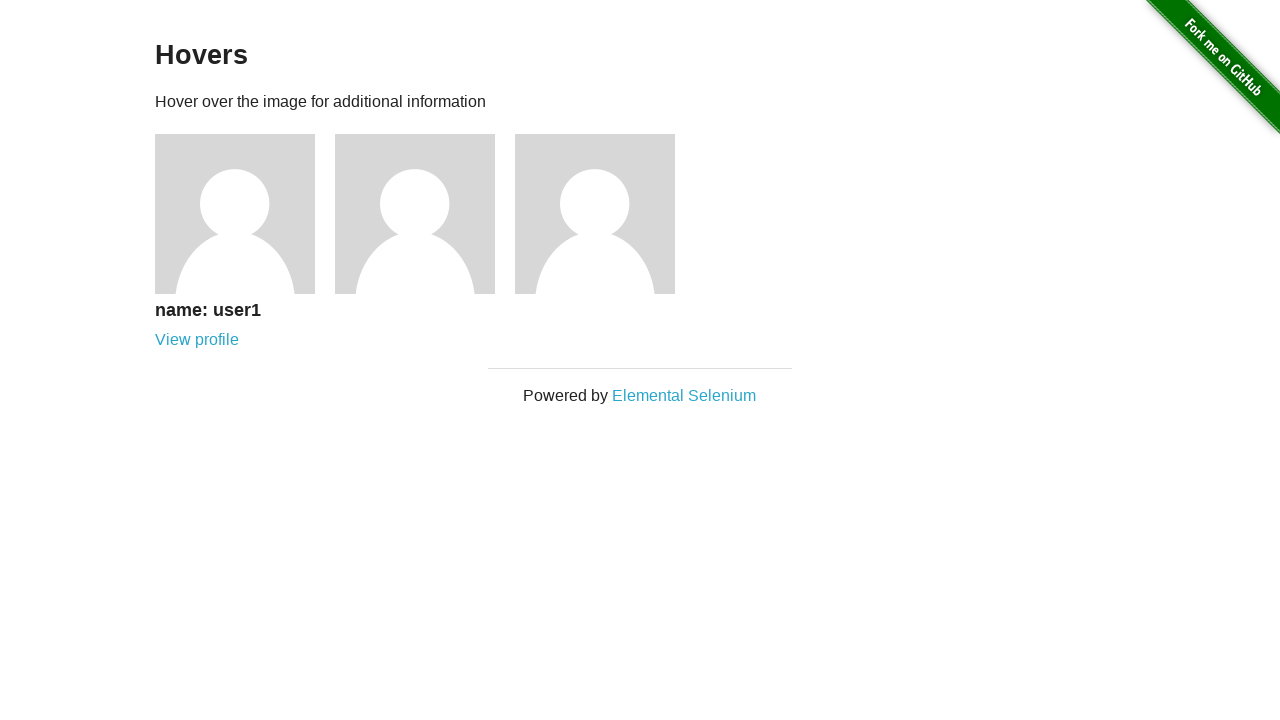

Hidden content appeared after mouse hover
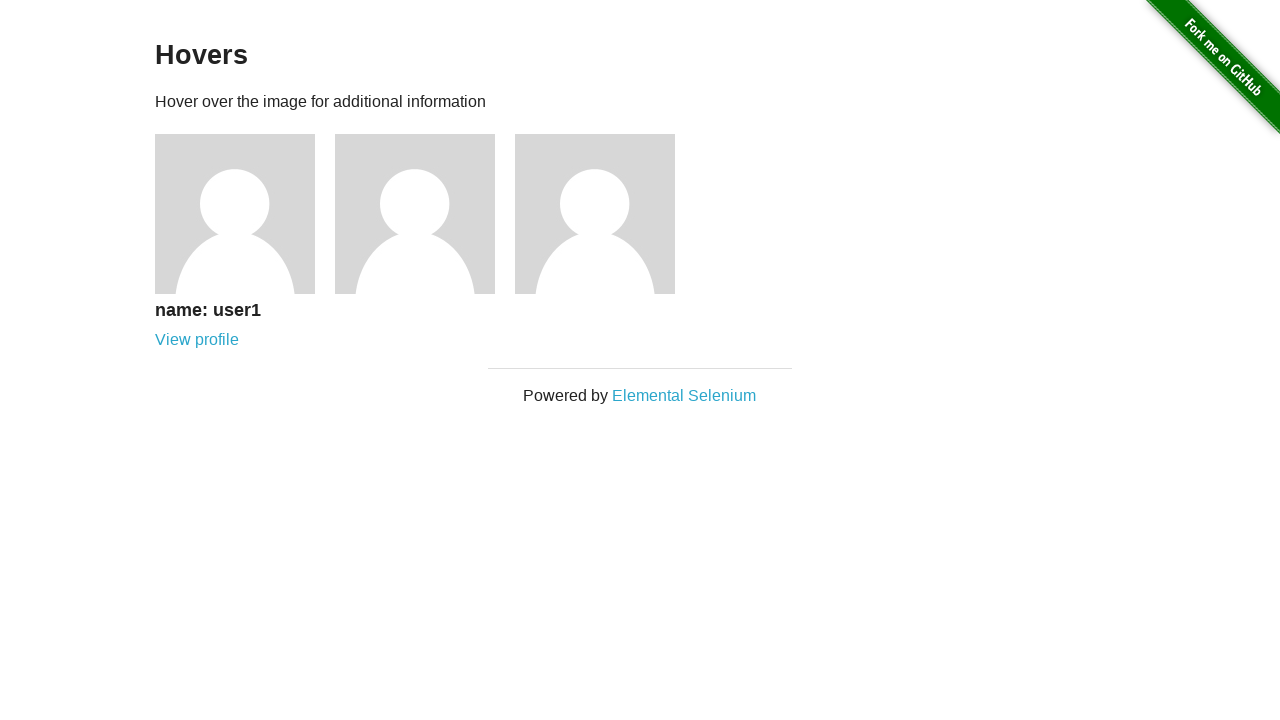

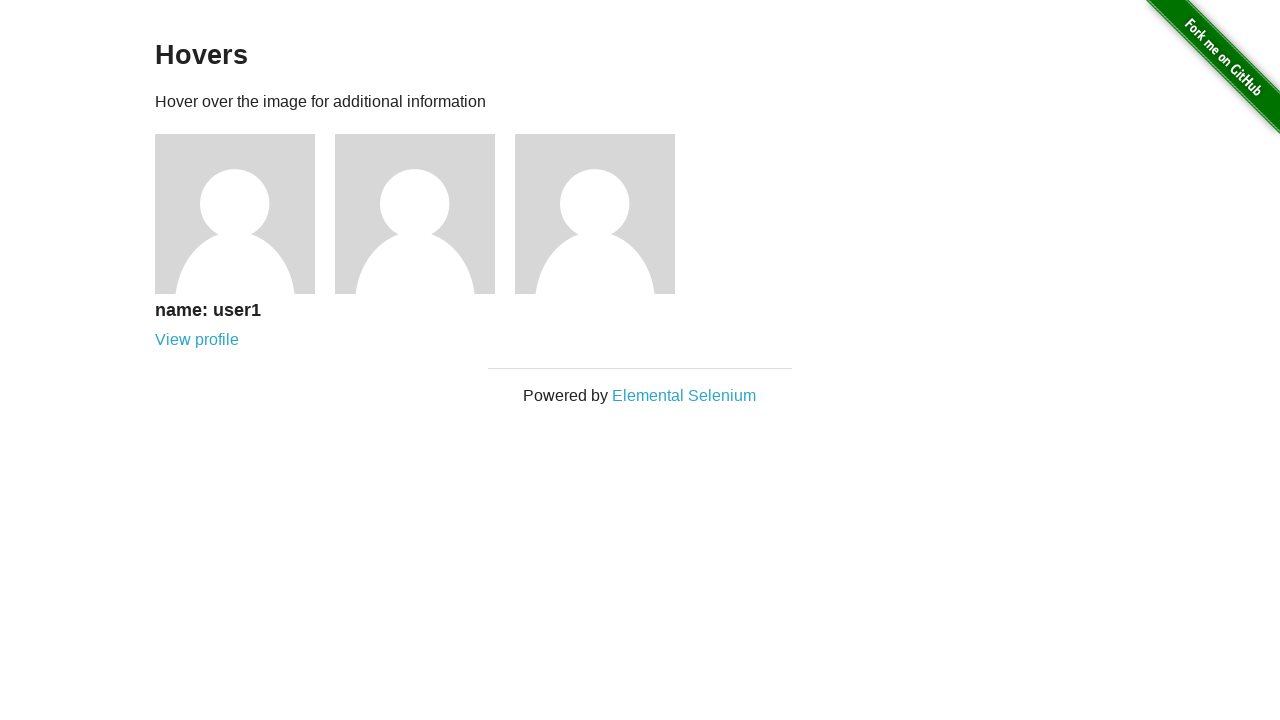